Scrolls to the add to cart button and clicks it to add a pre-configured framing item to the shopping cart

Starting URL: https://www.michaelscustomframing.com/frame-your-art/JERSEY2.html?lang=en_US&tbf=true&fiw=0.551&fw=0.846&fsku=9211123&frameSKU=9211123&fromPage=SELECT_FRAME&cin=BAMA%2FbackfoldedV2&toBeFramed=true&imgdpi=72&oin=Uploaded+Image&imageSize=7-7&ioch=700&iocw=695&iocy=0&iocx=0&ich=700&icw=695&icx=0&icy=0&public_id=BAMA%2FbackfoldedV2&productSKU=JERSEY2&startPageID=FRAME_YOUR_MEMORABILIA&optionSelected=Jersey&jerseyType=folded&jerseys=back&optg=CCA&orientation=portrait&matStyle=standard&wi=7&hi=7&matSKU=B8412&categoryid=frames_for_print&mirrorFlag=false&mls=2&mrs=2&mts=2&mbs=2

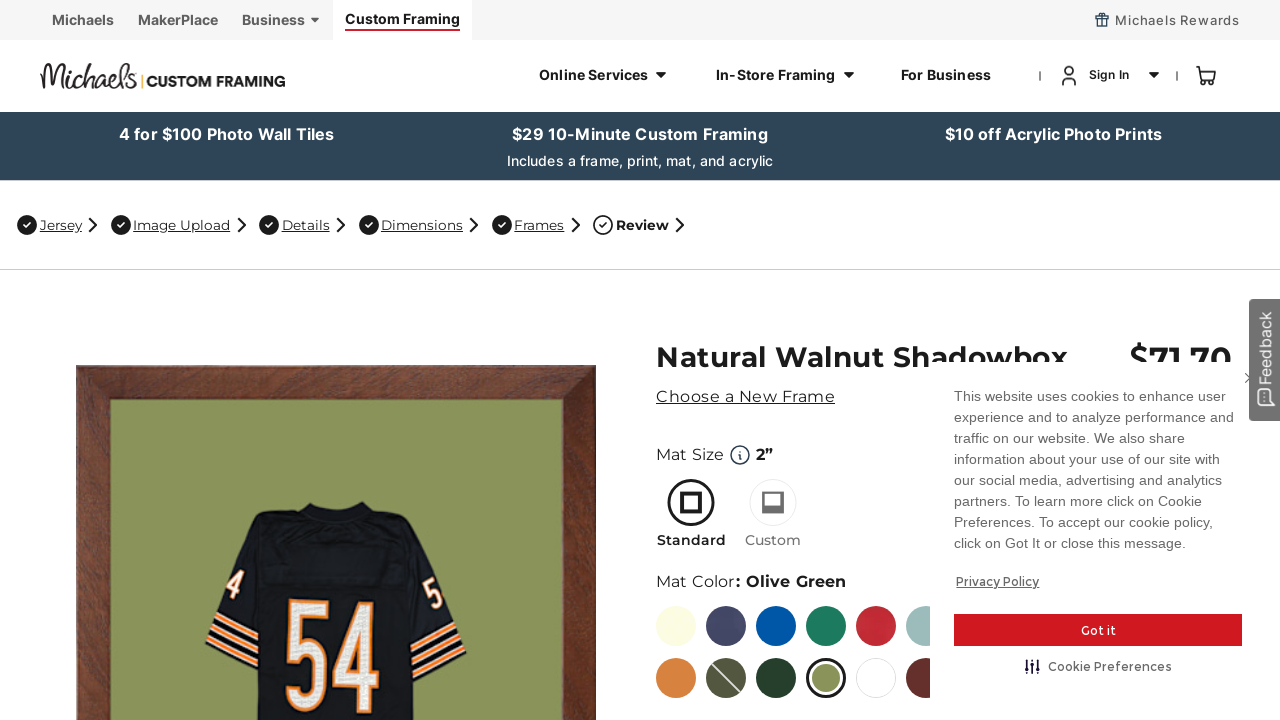

Scrolled down 300 pixels to reveal add to cart button
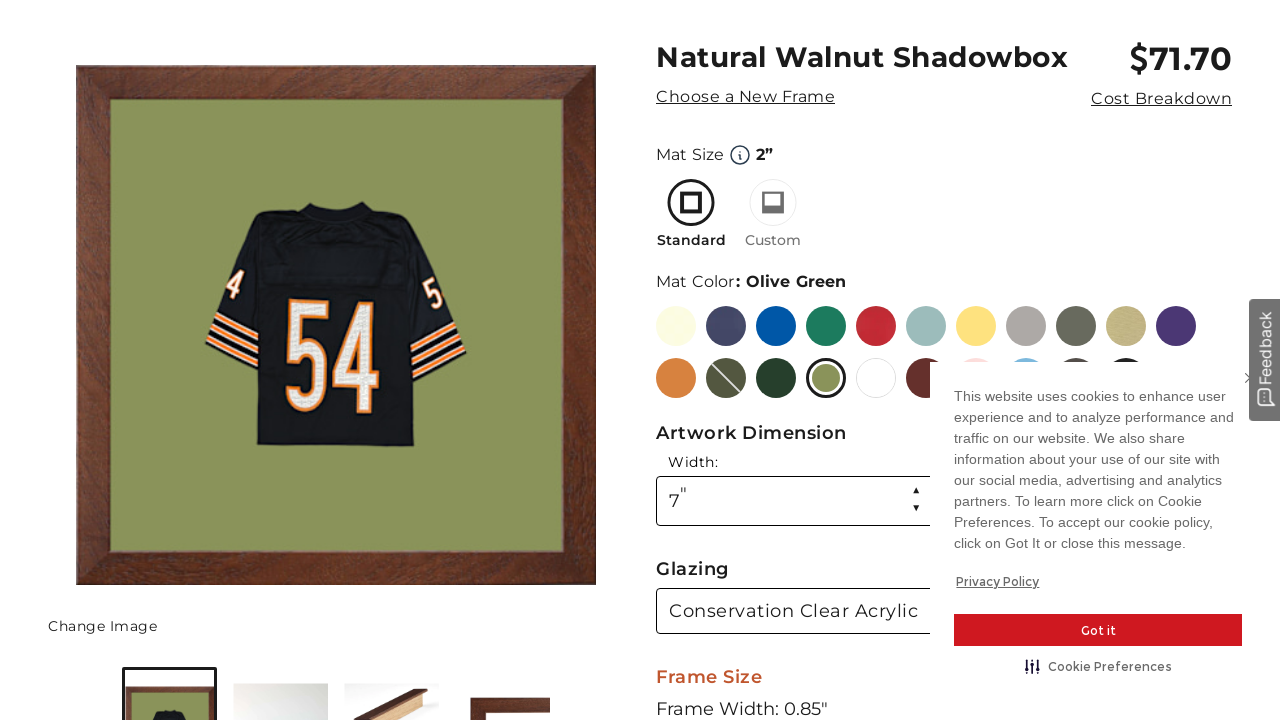

Clicked add to cart button to add pre-configured framing item to shopping cart at (944, 360) on #add-to-cart
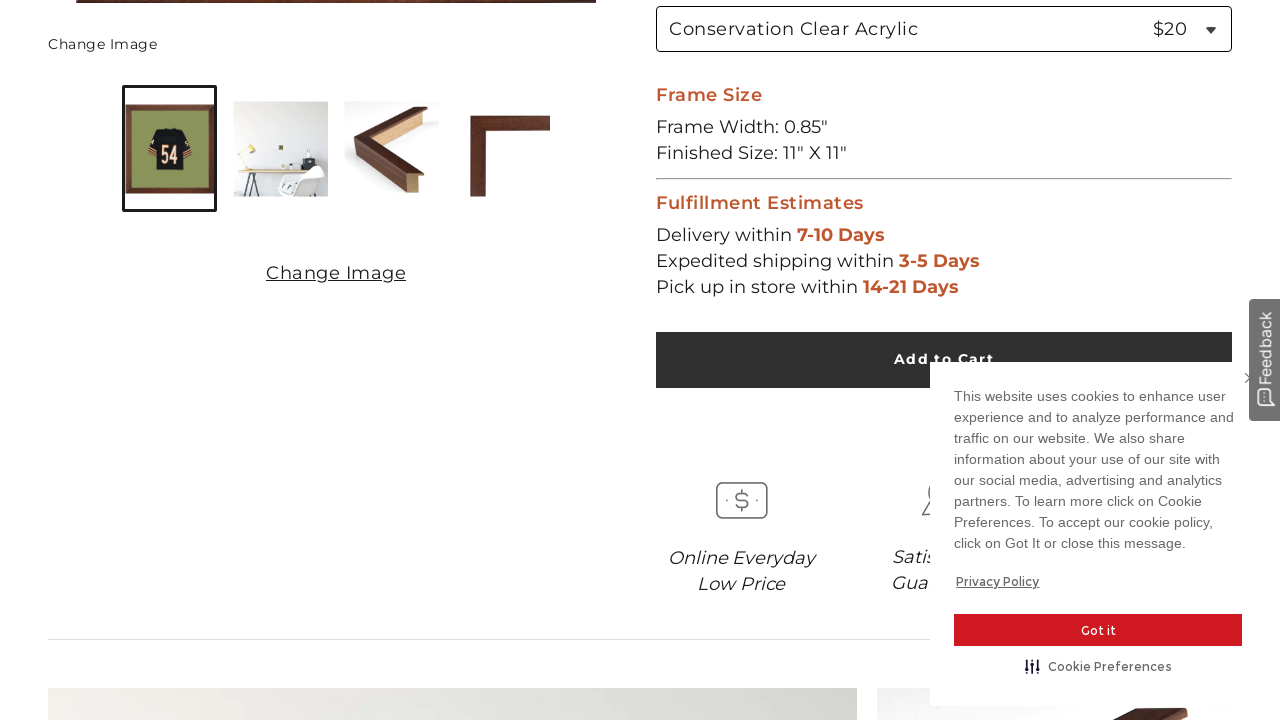

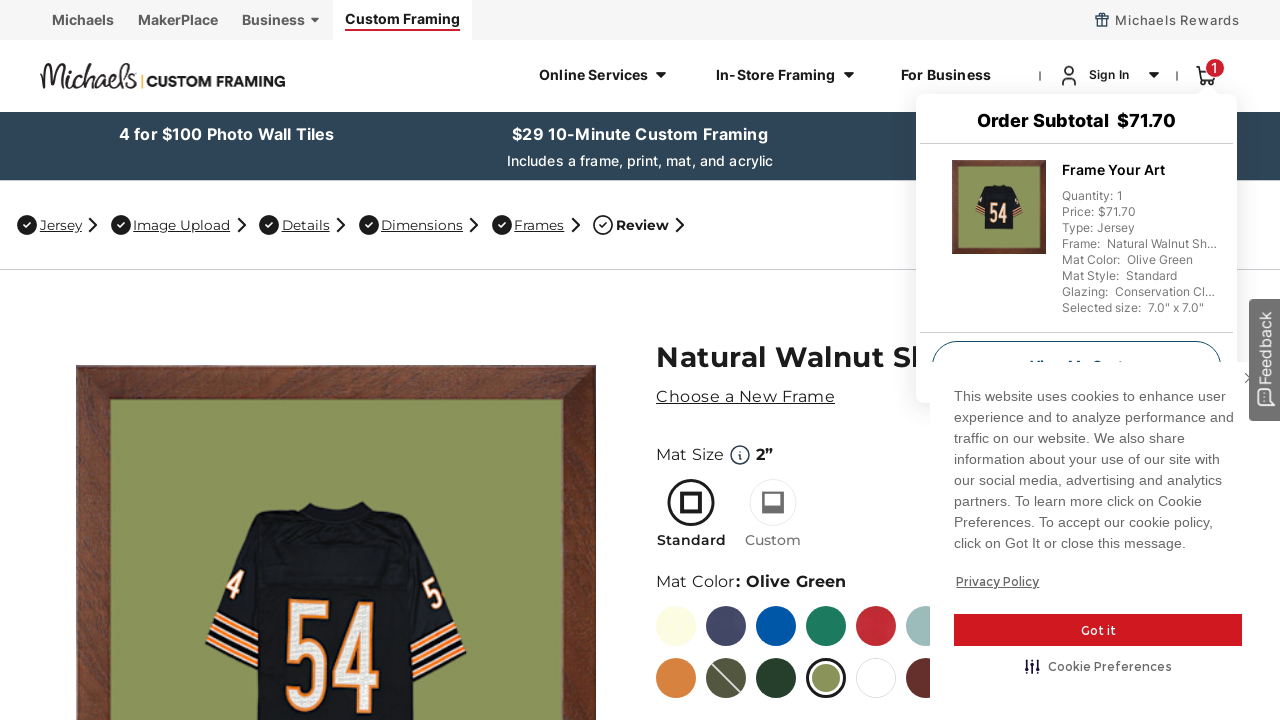